Tests product search functionality on a grocery shopping practice site by searching for "Tomato" and verifying the product is displayed in the results.

Starting URL: https://rahulshettyacademy.com/seleniumPractise/#/

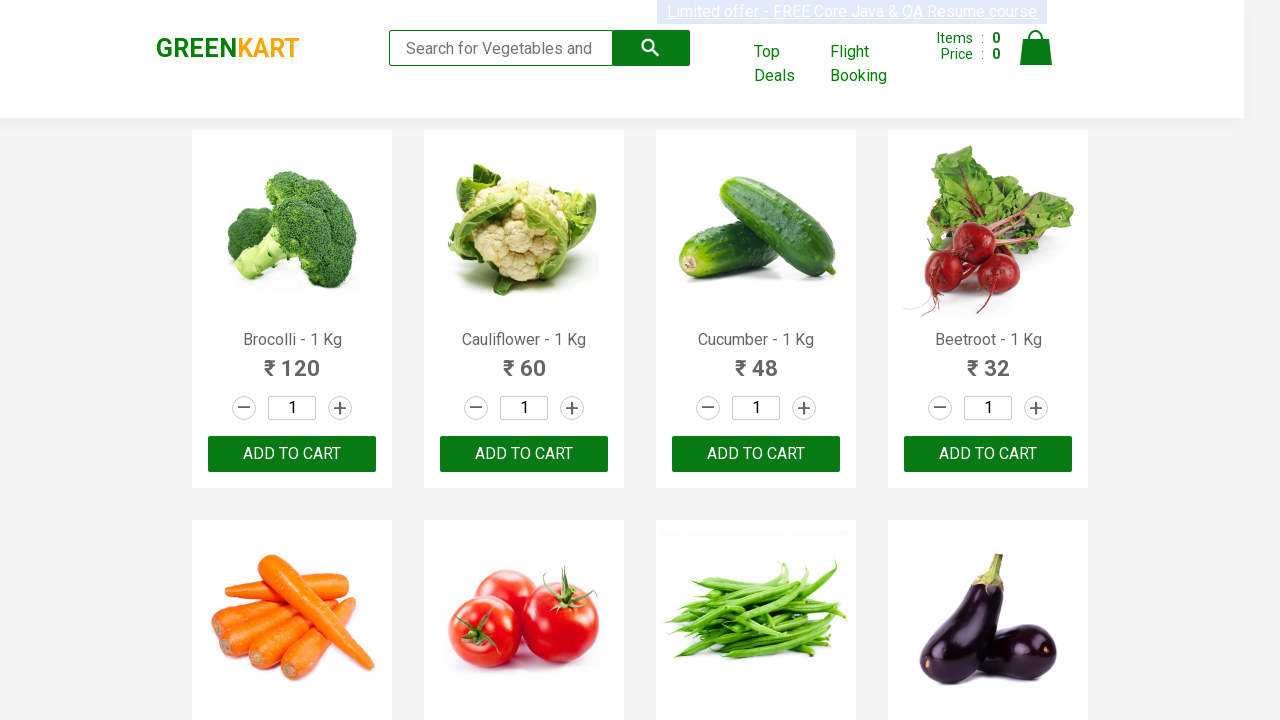

Filled search field with 'Tomato' on input[type='search']
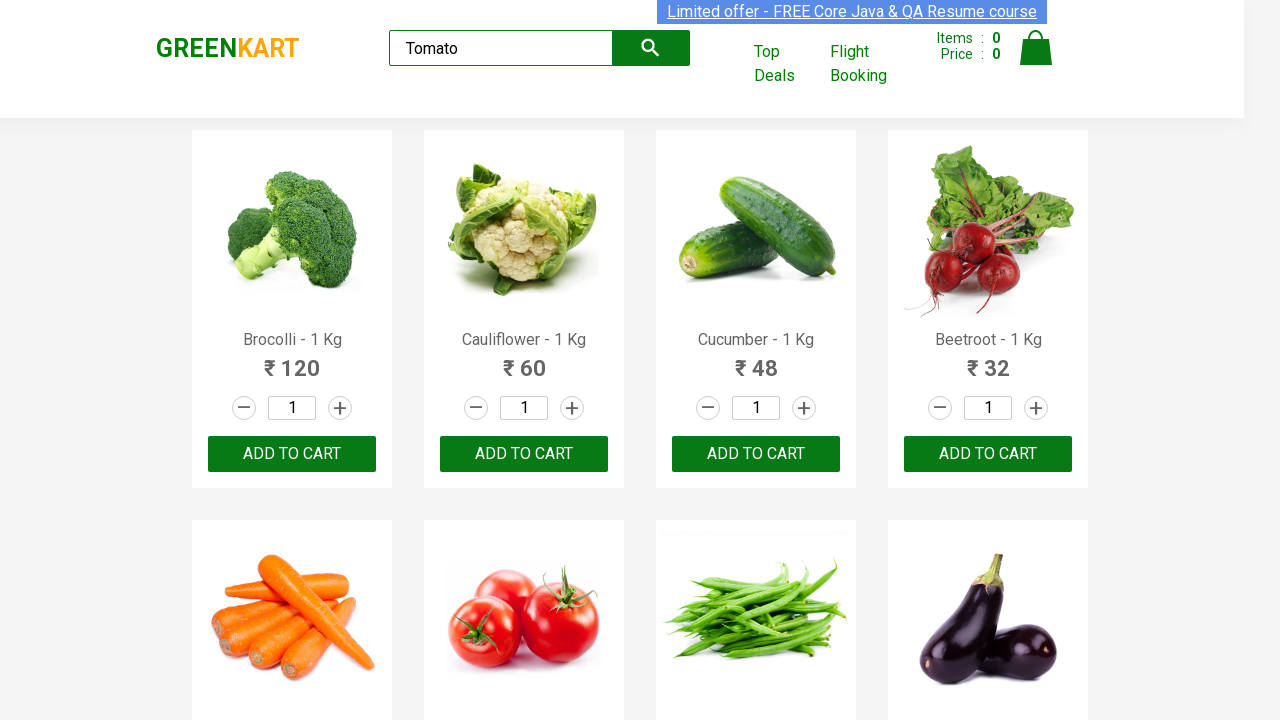

Verified product 'Tomato' is displayed in search results
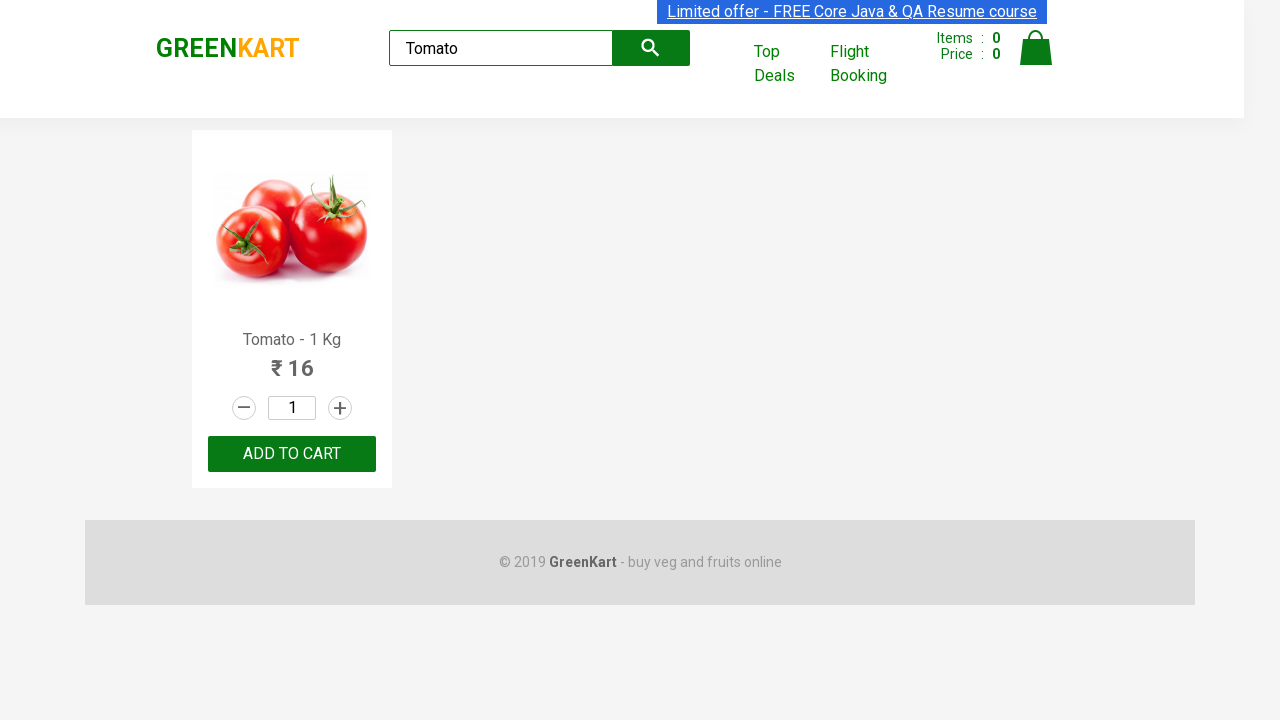

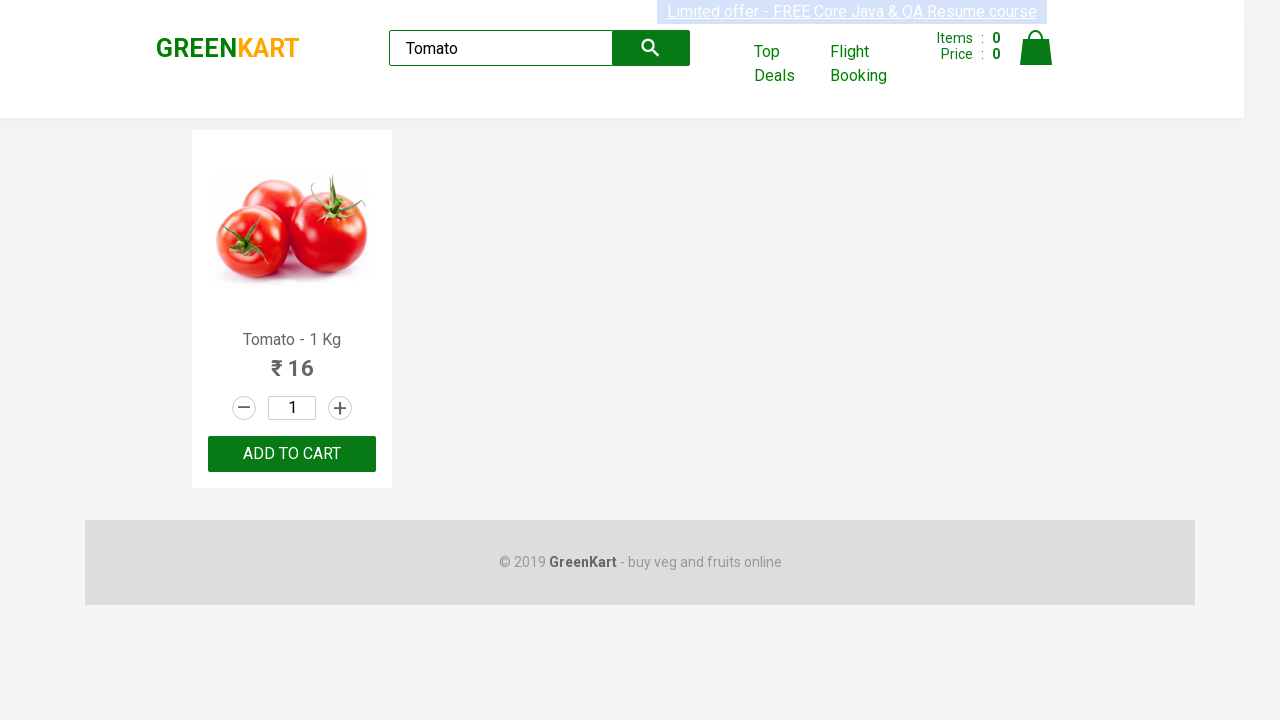